Tests confirmation popup handling by clicking the confirm button and dismissing the confirmation dialog

Starting URL: https://demoqa.com/alerts

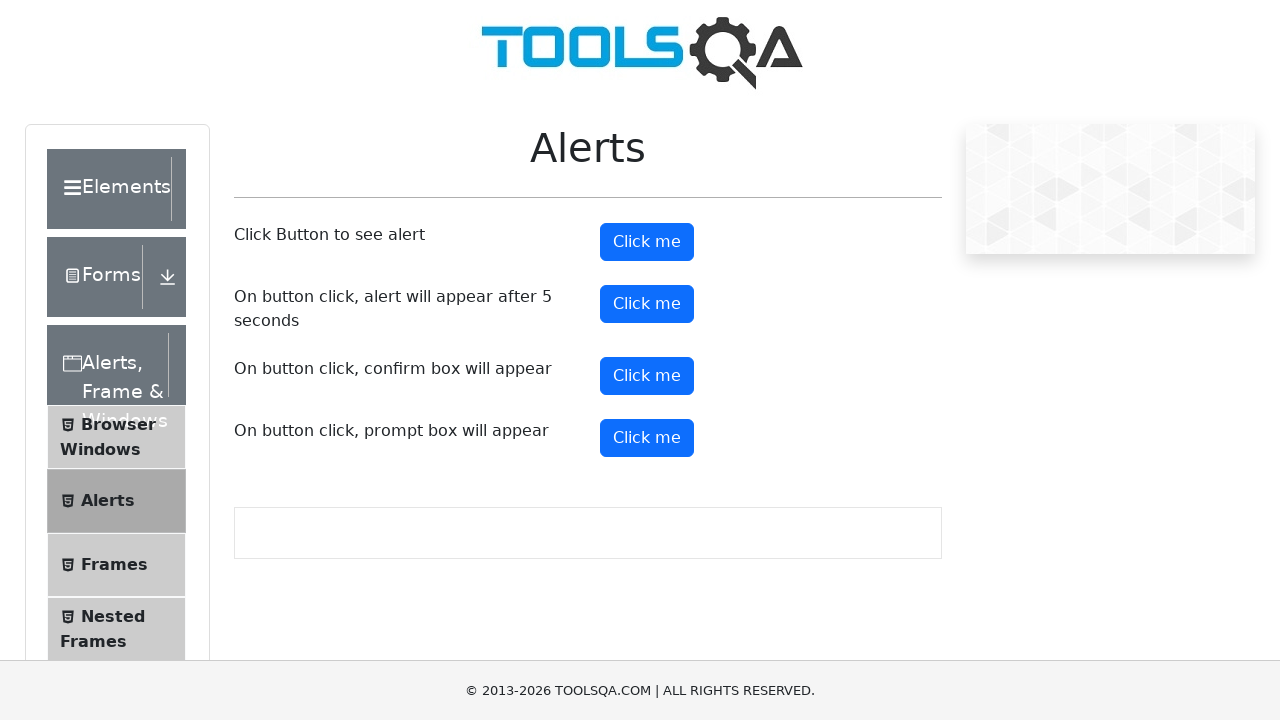

Set up dialog handler to automatically dismiss confirmation dialogs
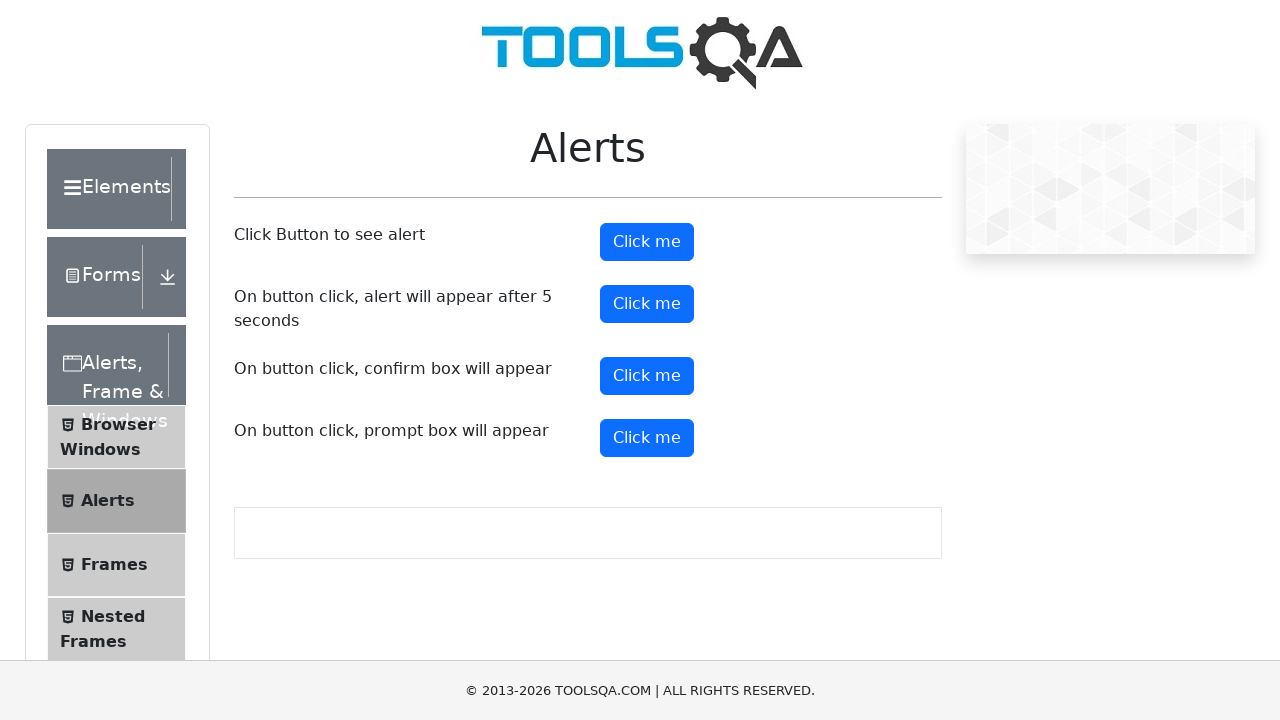

Clicked confirm button to trigger confirmation popup at (647, 376) on #confirmButton
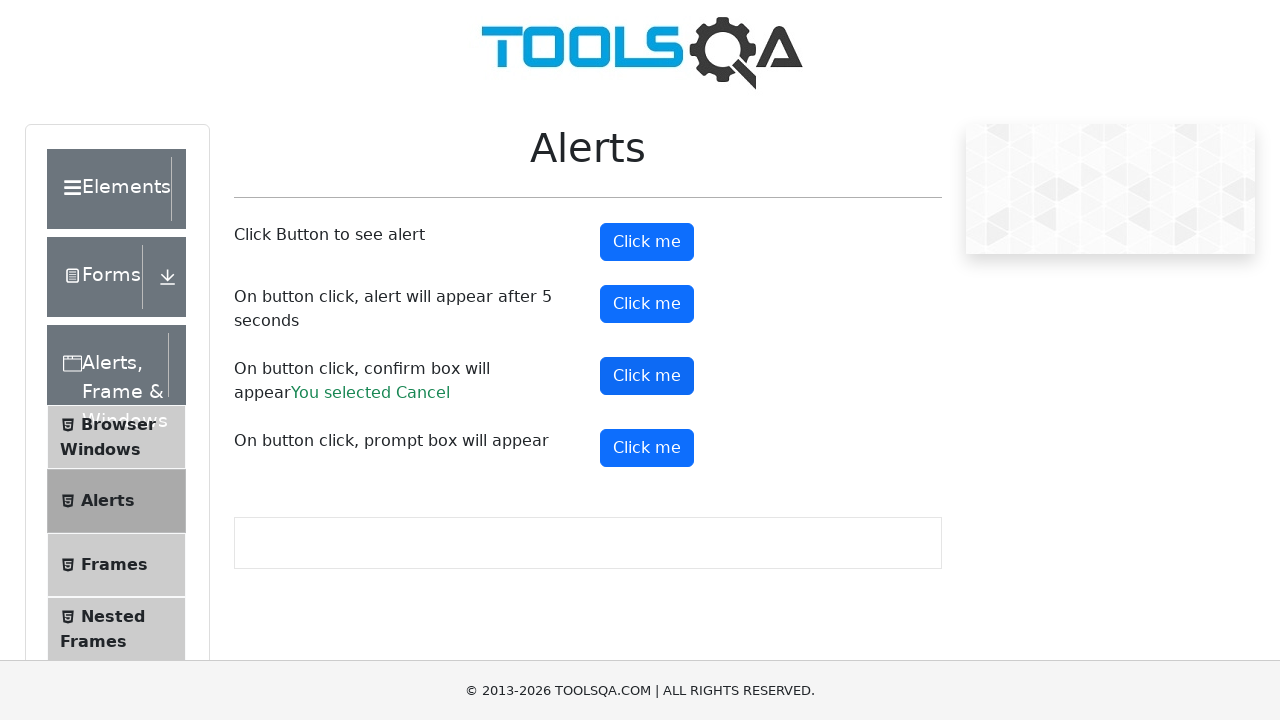

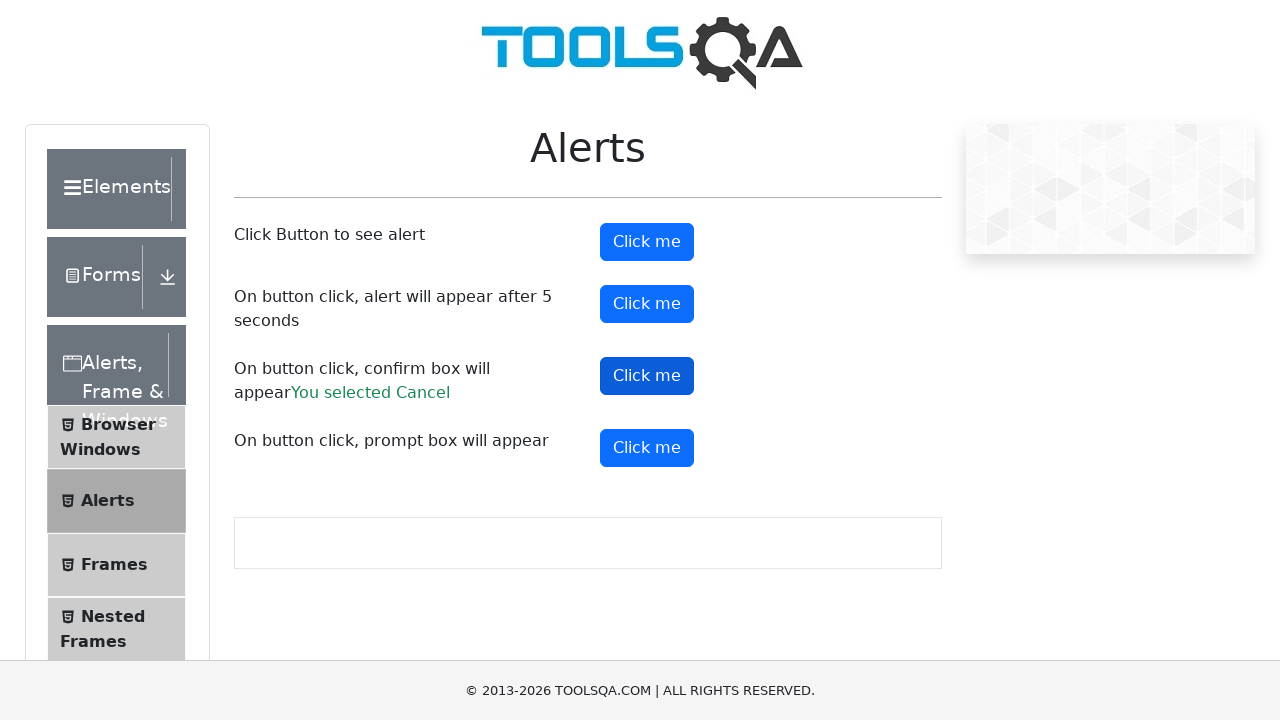